Tests the web tables registration form by clicking the Add button and filling in personal information fields (first name, last name, email, age, salary, department)

Starting URL: https://demoqa.com/webtables

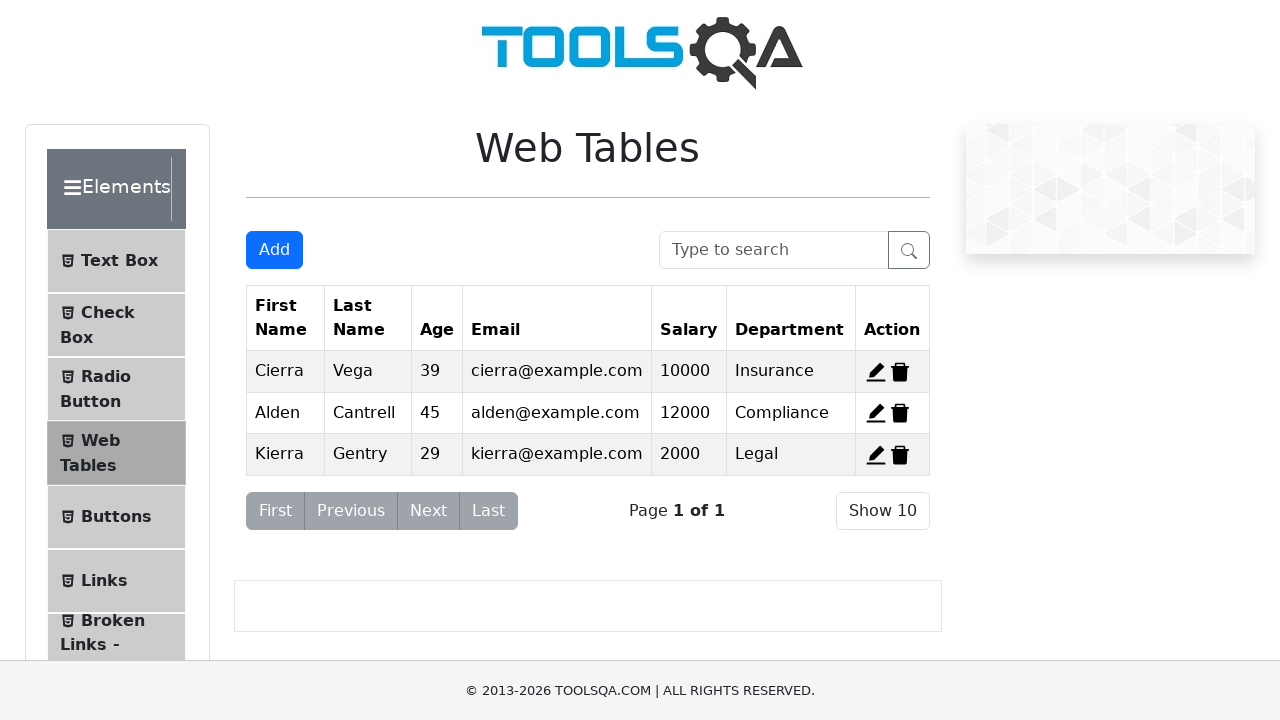

Clicked Add button to open registration form at (274, 250) on button#addNewRecordButton
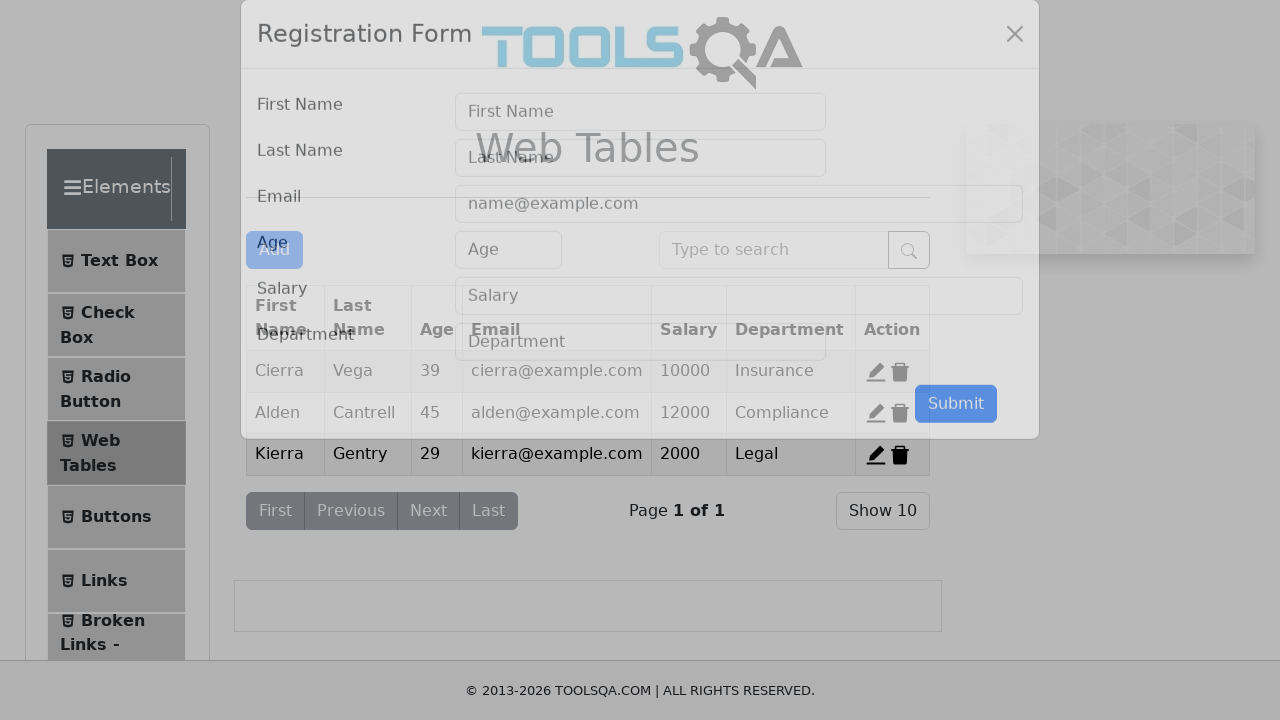

Form modal appeared and firstName field is visible
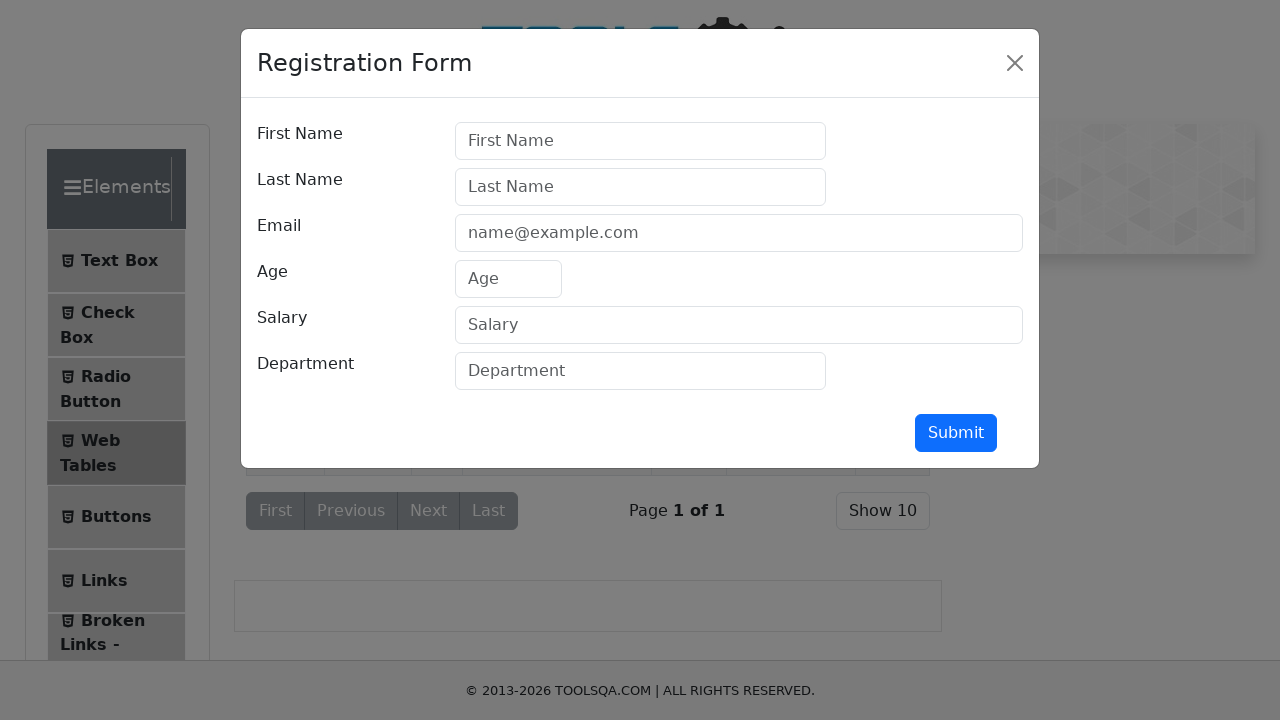

Filled firstName field with 'Michael' on #firstName
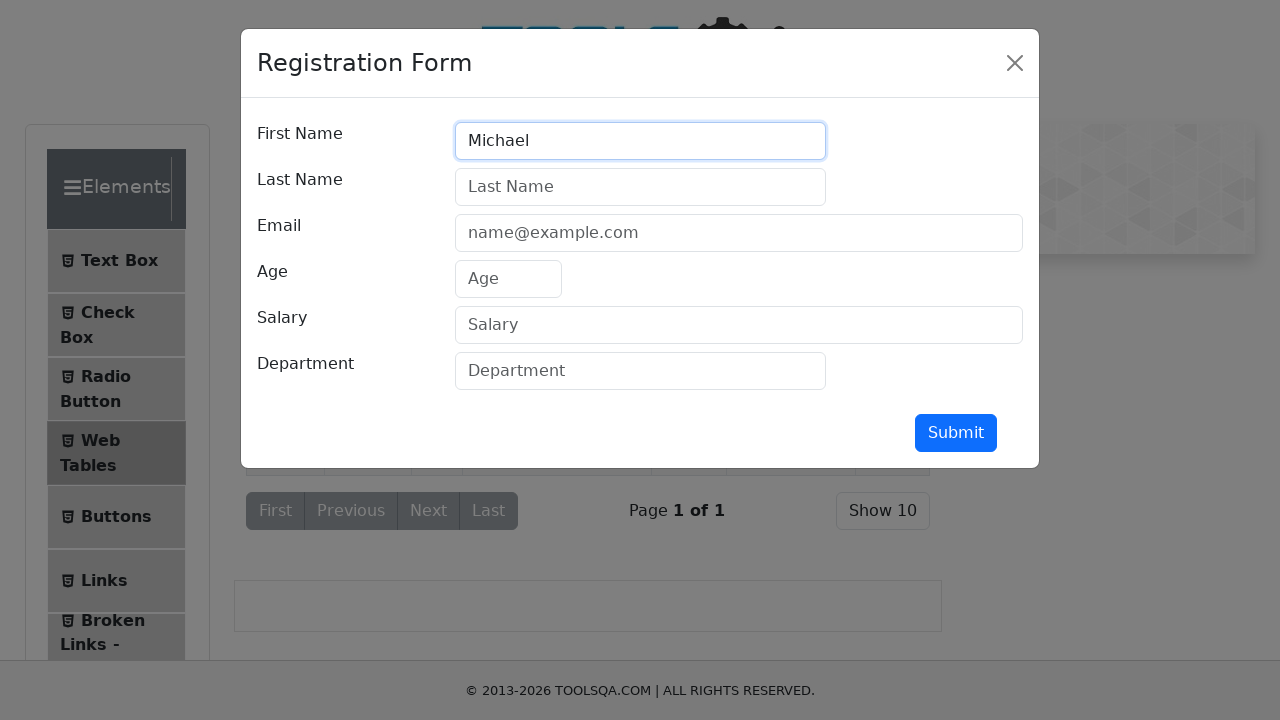

Filled lastName field with 'Johnson' on #lastName
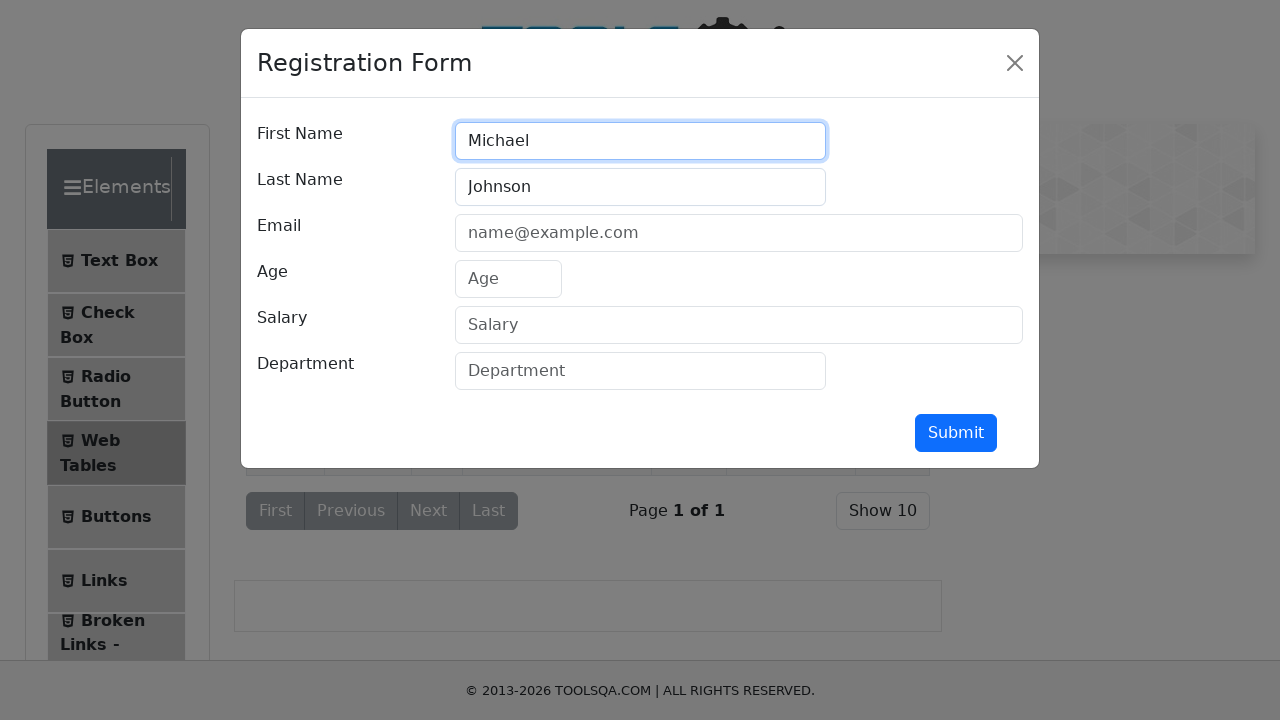

Filled userEmail field with 'michael.johnson@example.com' on #userEmail
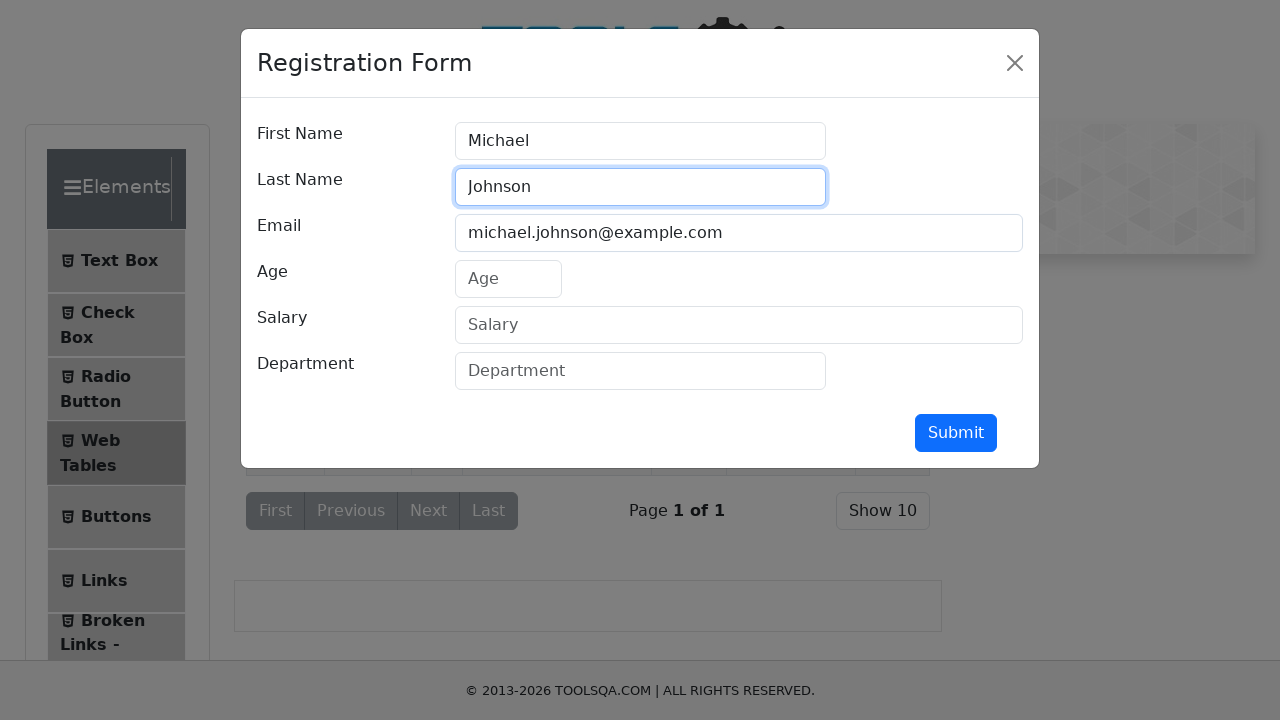

Filled age field with '32' on #age
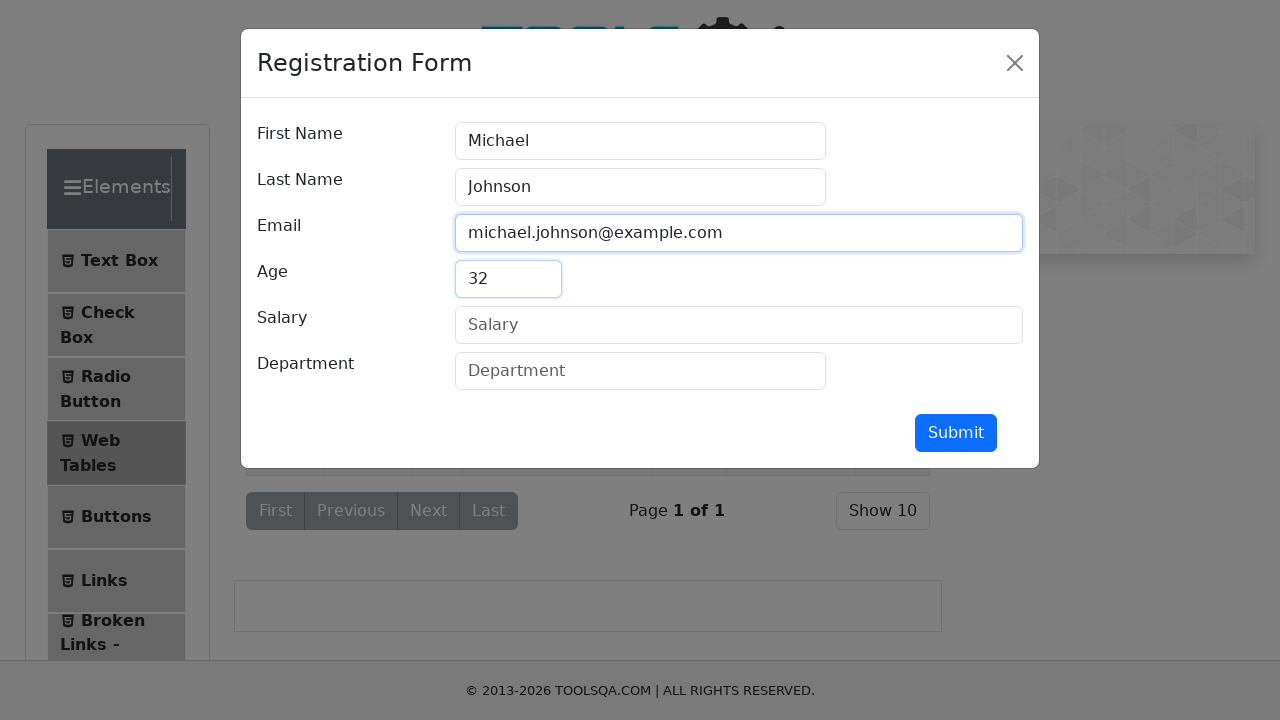

Filled salary field with '75000' on #salary
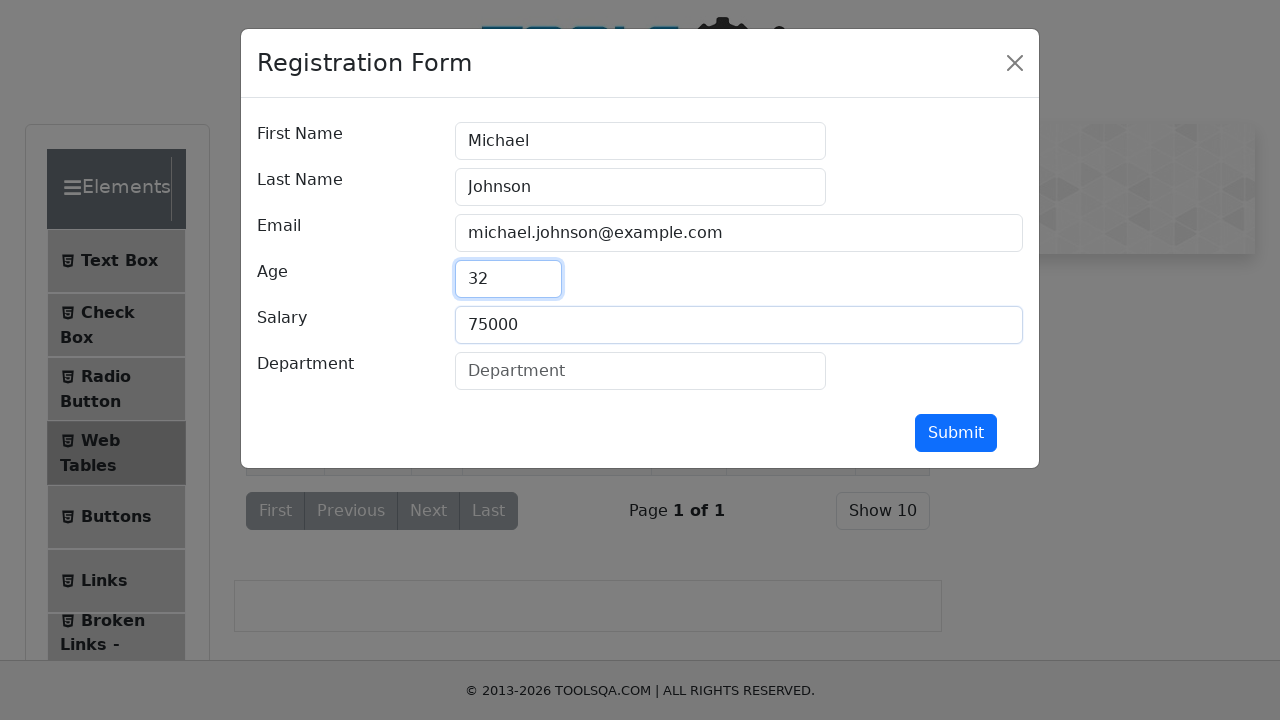

Filled department field with 'Engineering' on #department
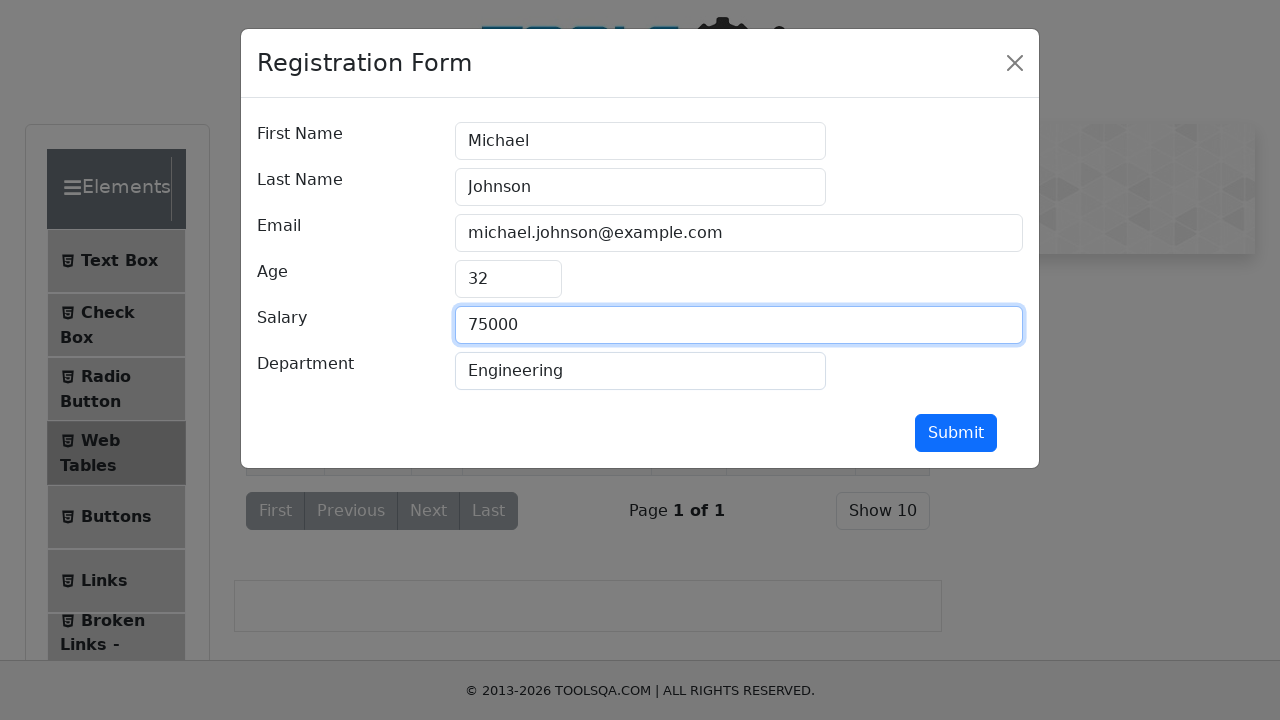

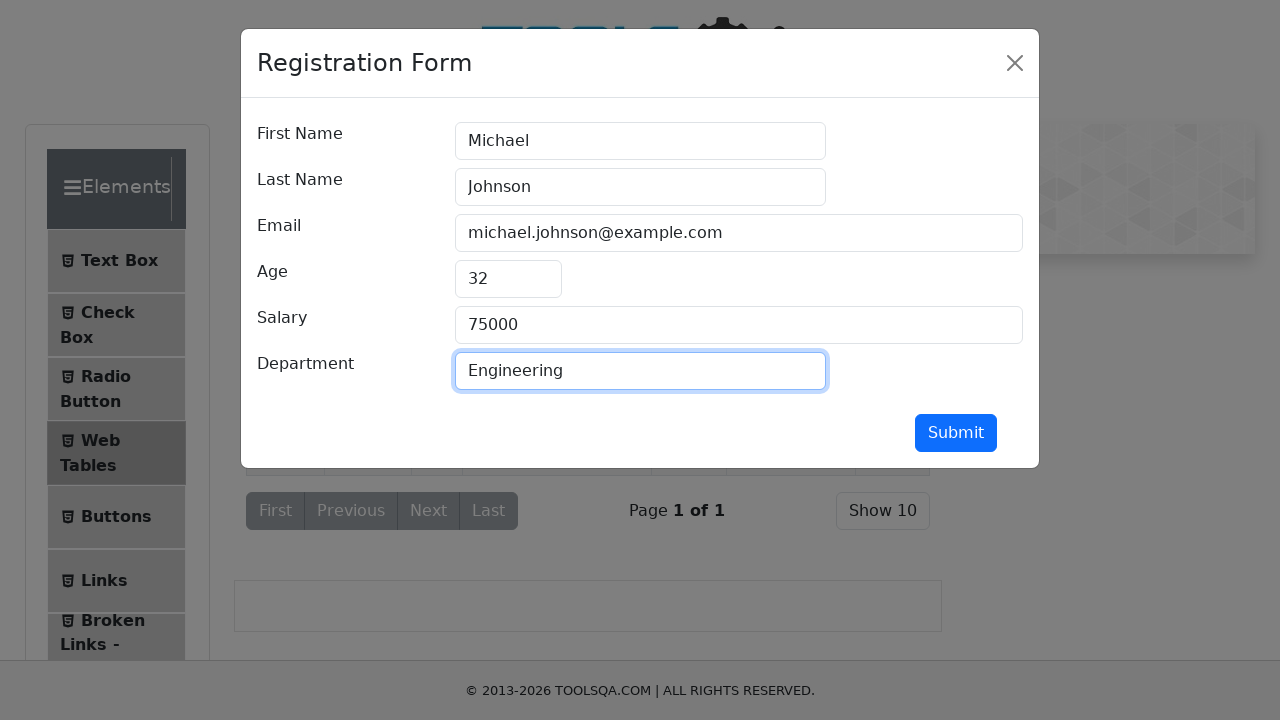